Tests that clicking Clear completed removes completed items from the list

Starting URL: https://demo.playwright.dev/todomvc

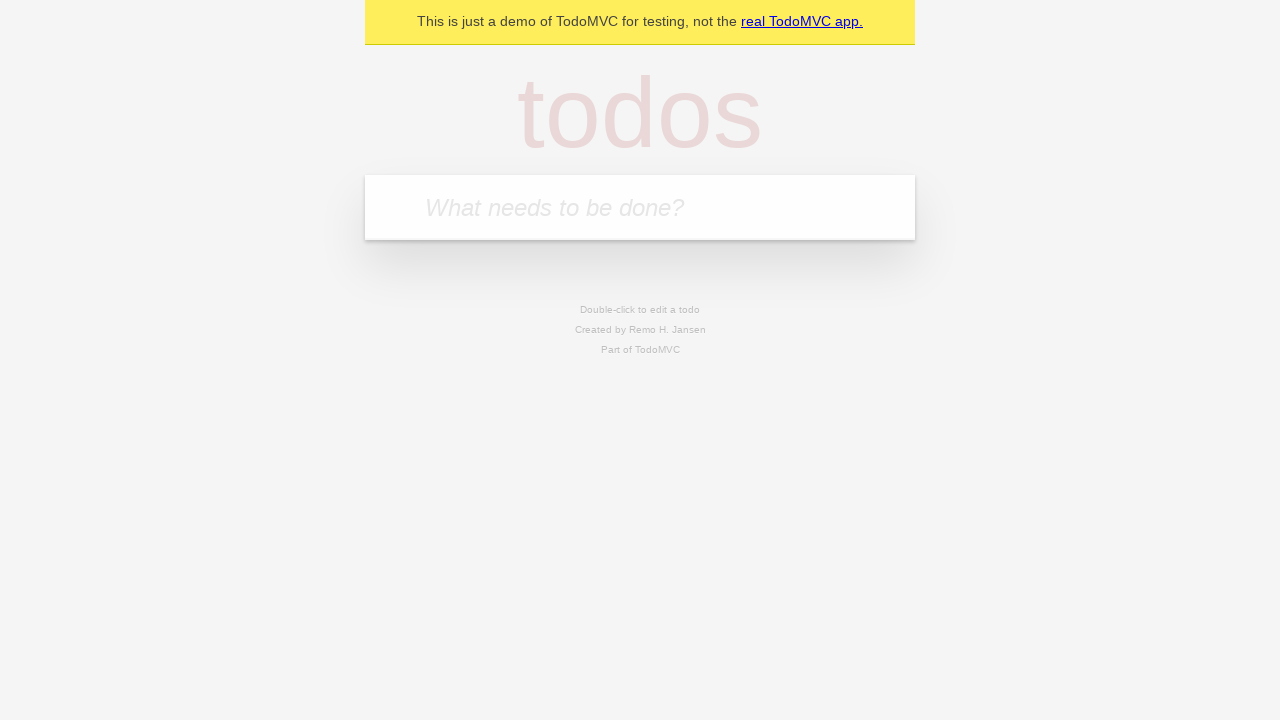

Filled first todo input with 'buy some cheese' on internal:attr=[placeholder="What needs to be done?"i]
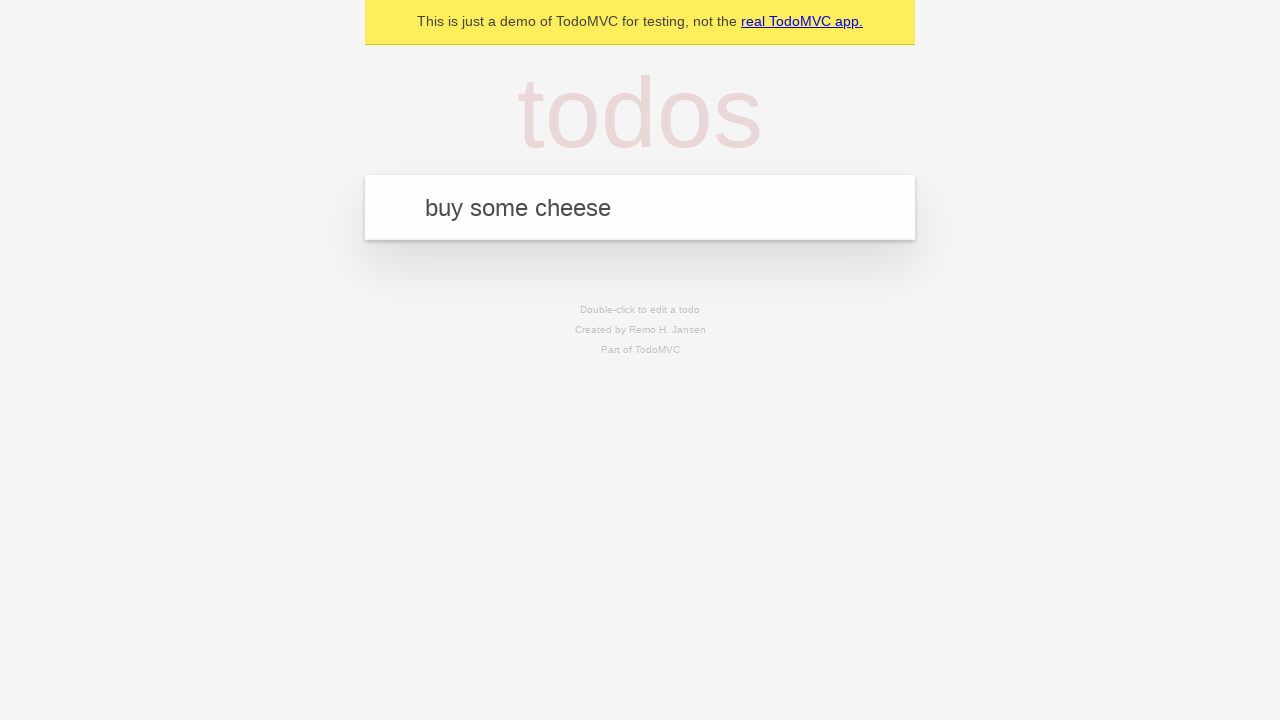

Pressed Enter to create first todo item on internal:attr=[placeholder="What needs to be done?"i]
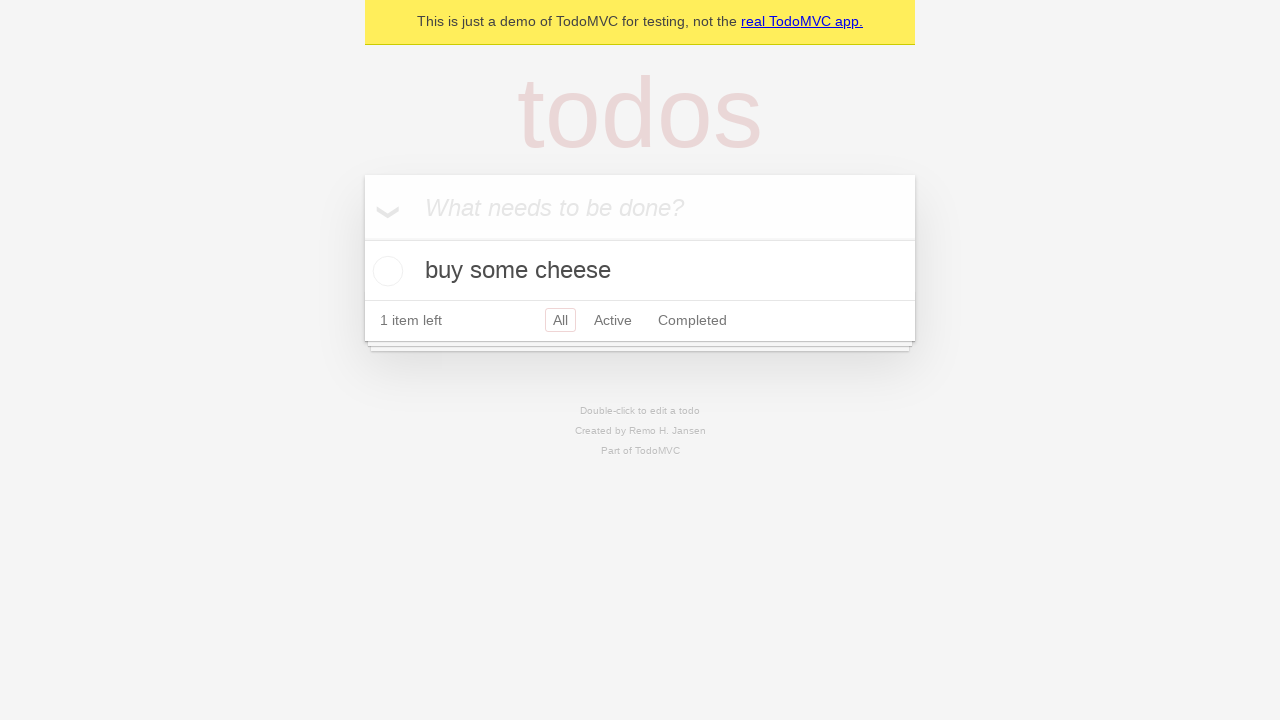

Filled second todo input with 'feed the cat' on internal:attr=[placeholder="What needs to be done?"i]
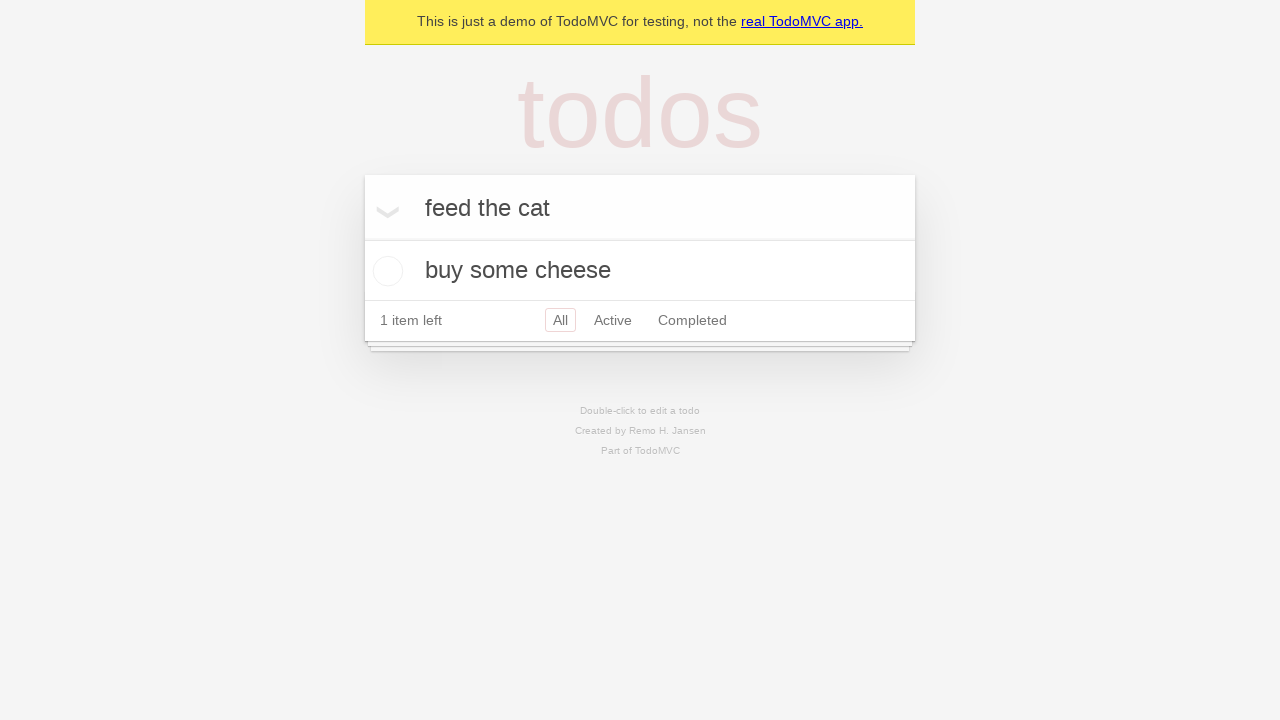

Pressed Enter to create second todo item on internal:attr=[placeholder="What needs to be done?"i]
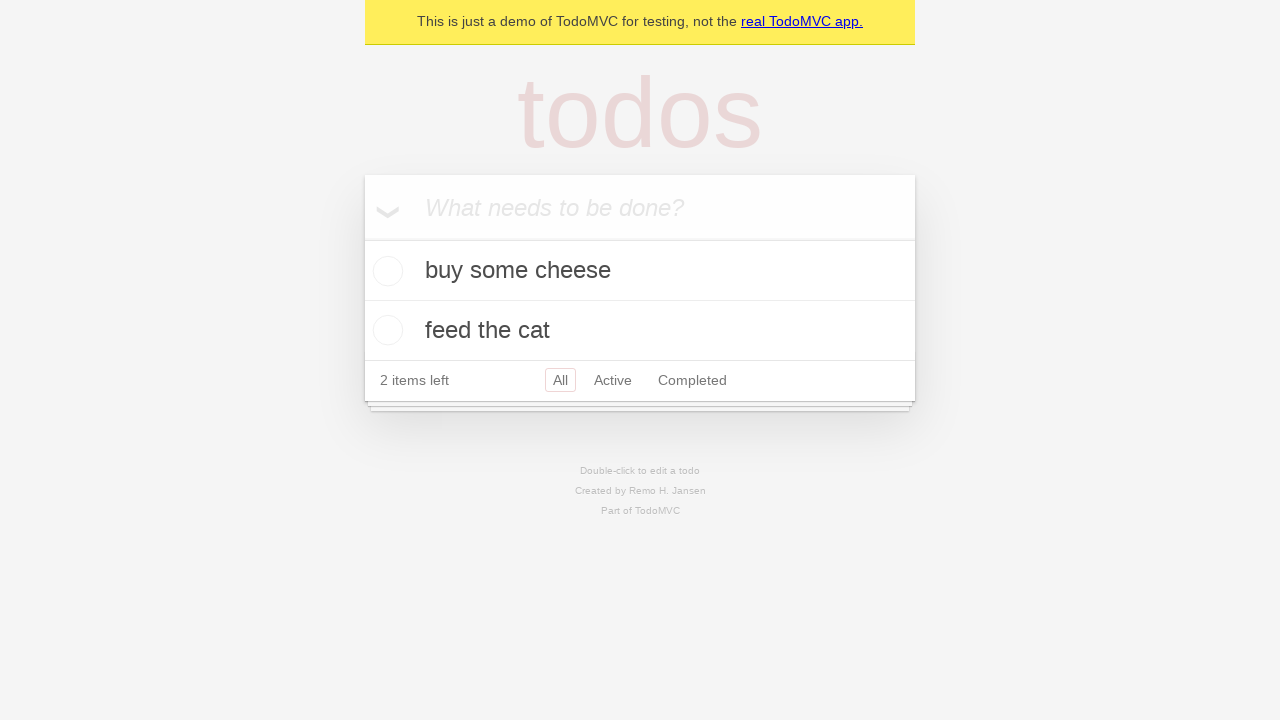

Filled third todo input with 'book a doctors appointment' on internal:attr=[placeholder="What needs to be done?"i]
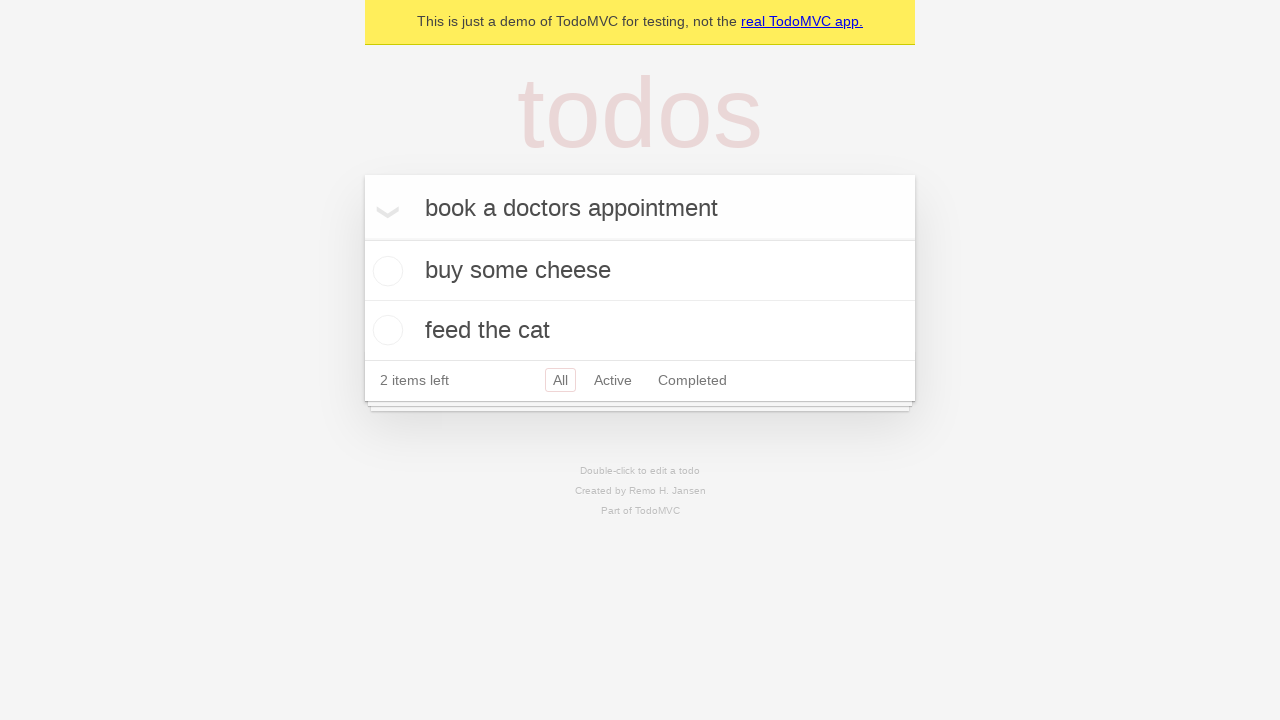

Pressed Enter to create third todo item on internal:attr=[placeholder="What needs to be done?"i]
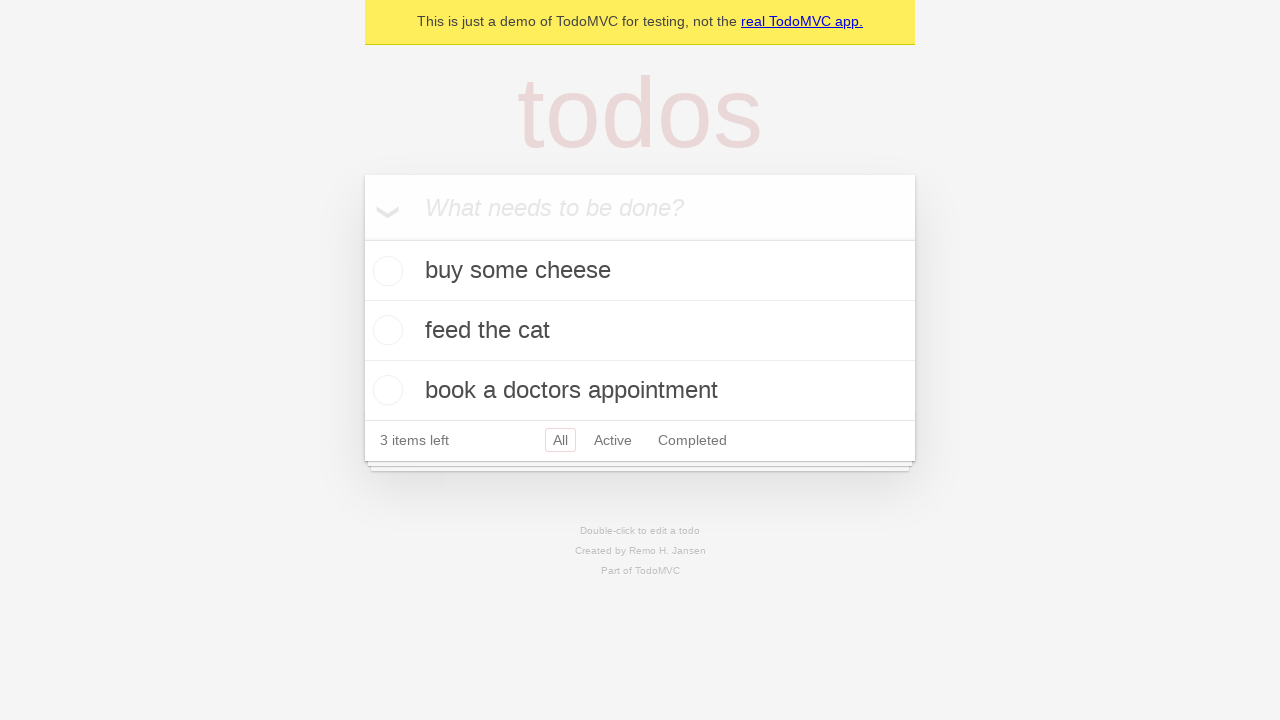

All three todo items appeared in the list
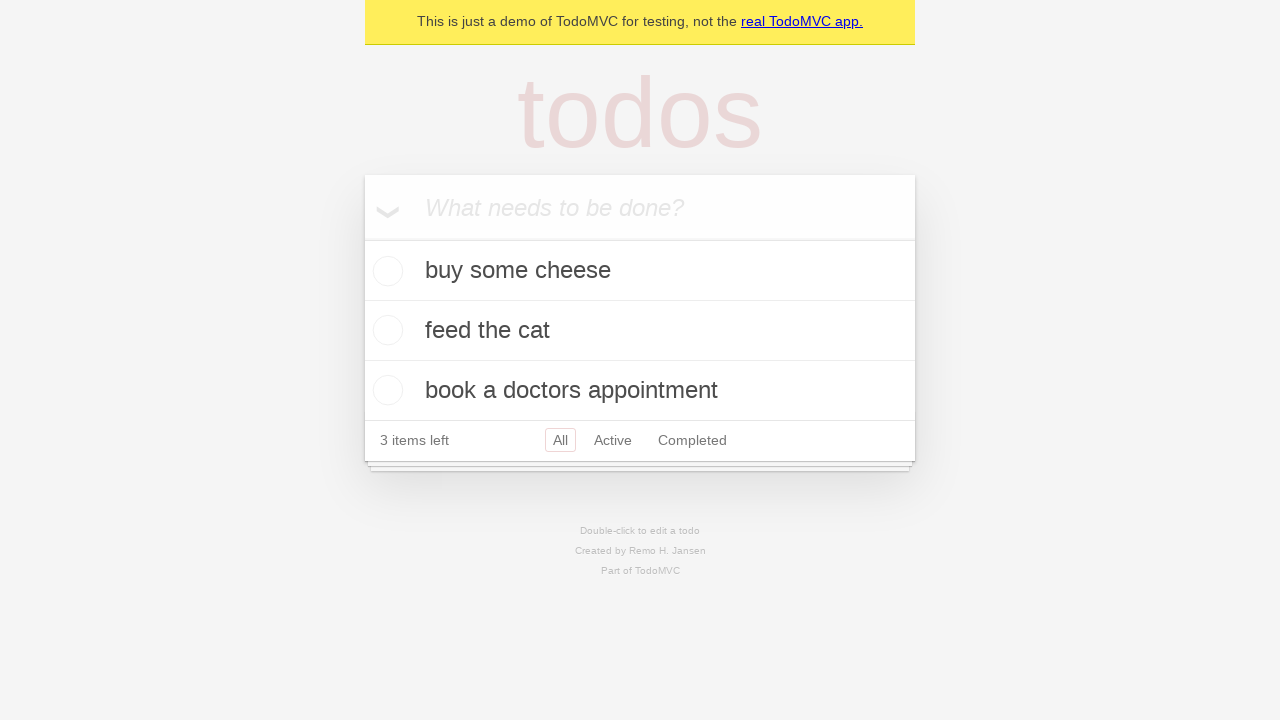

Checked the second todo item ('feed the cat') as completed at (385, 330) on internal:testid=[data-testid="todo-item"s] >> nth=1 >> internal:role=checkbox
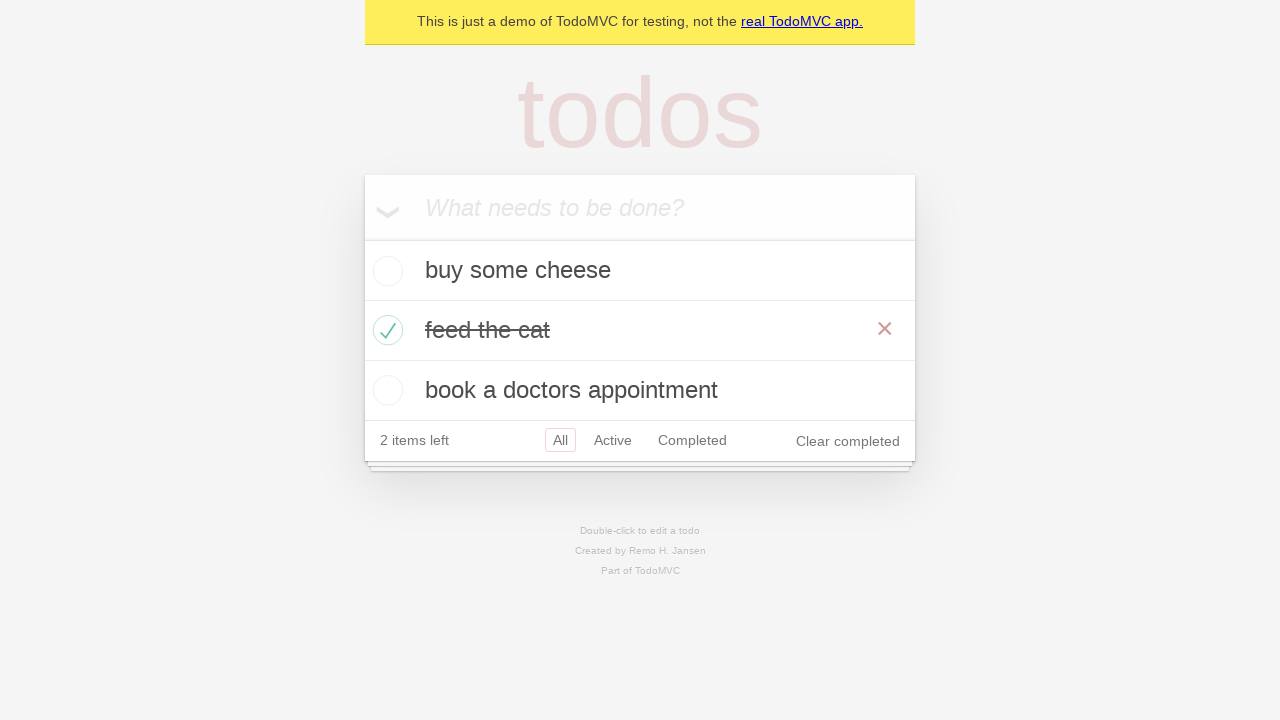

Clicked 'Clear completed' button to remove completed items at (848, 441) on internal:role=button[name="Clear completed"i]
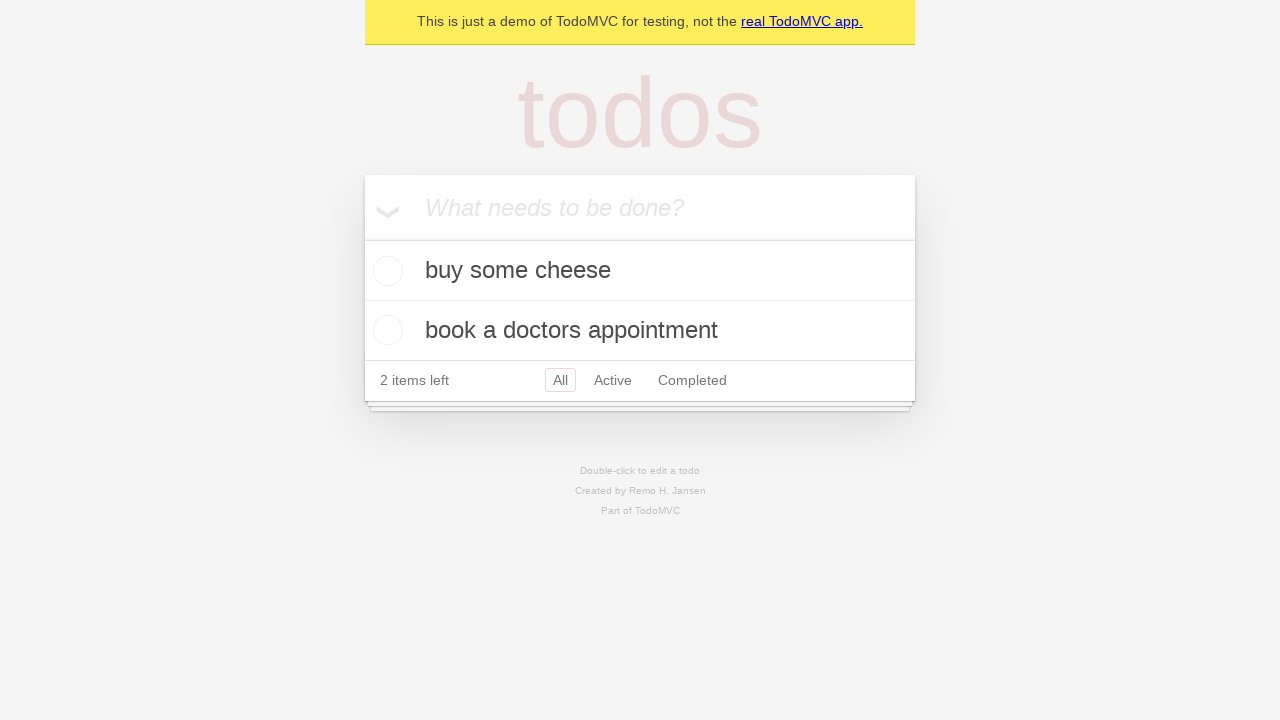

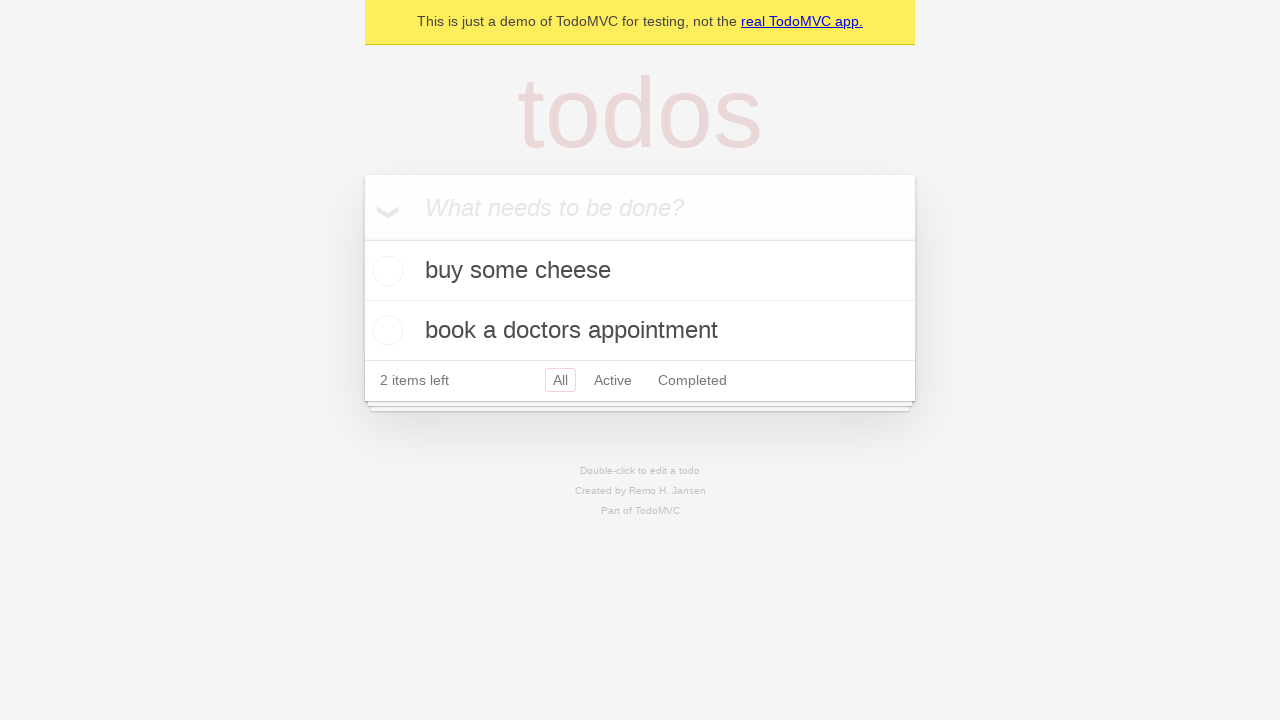